Tests Web Tables functionality by adding a new record with form data and then deleting an existing record.

Starting URL: https://demoqa.com/elements

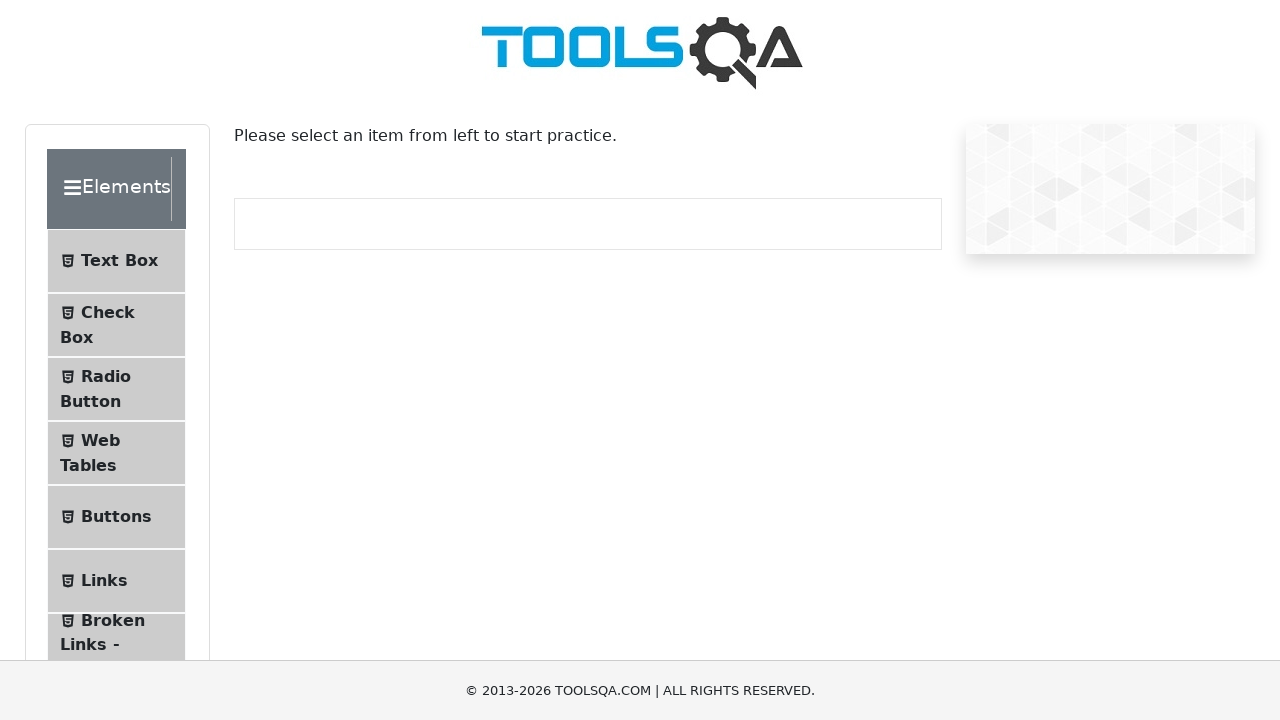

Clicked on Web Tables menu item at (100, 440) on internal:text="Web Tables"i
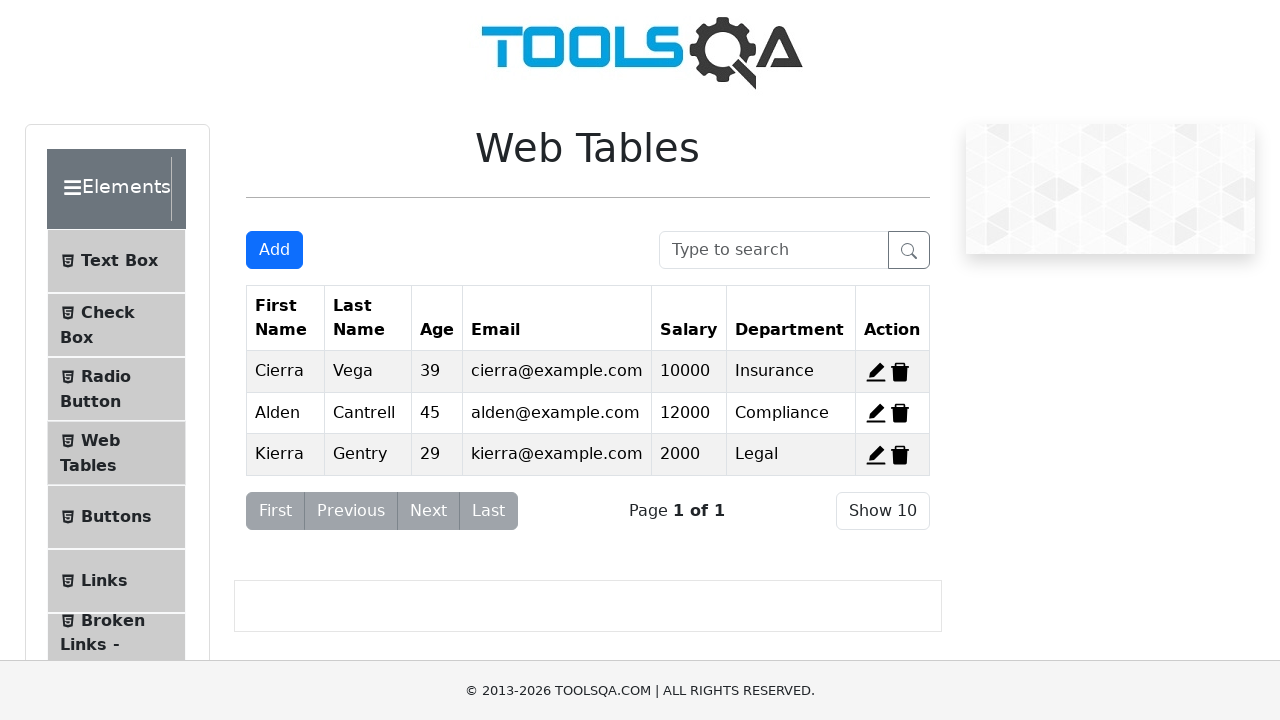

Clicked Add button to open registration form at (274, 250) on internal:role=button[name="Add"i]
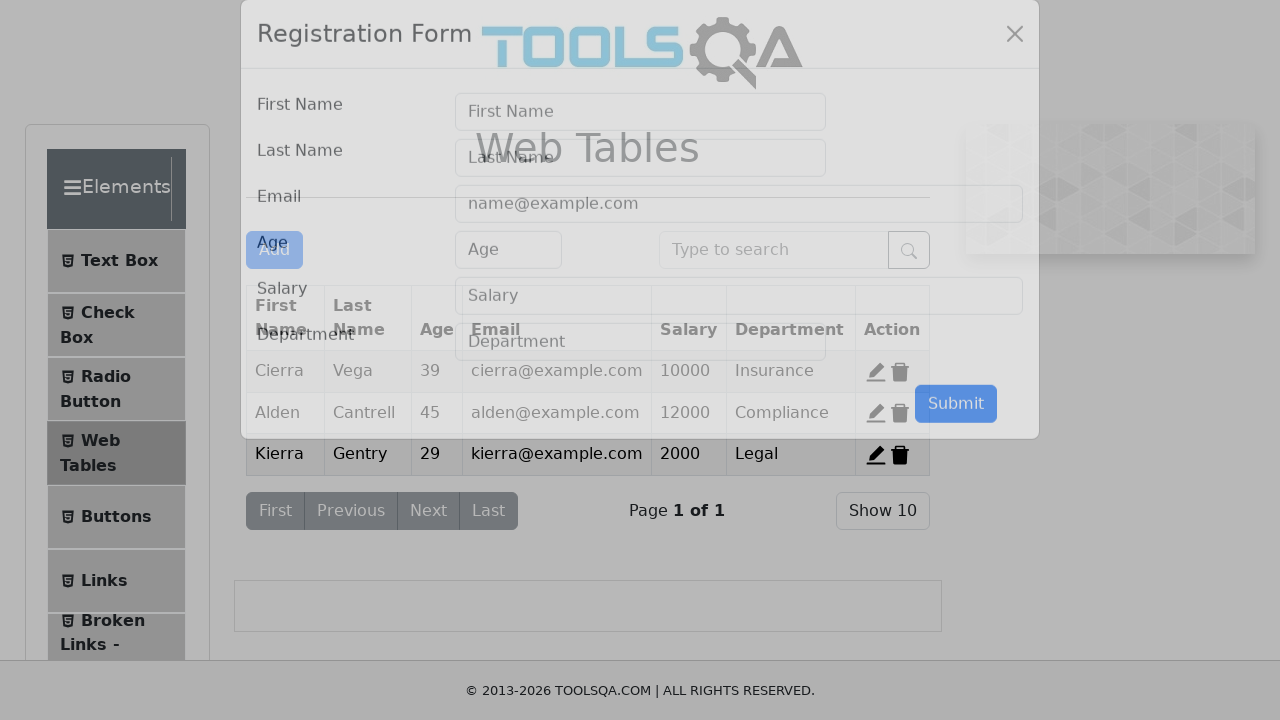

Filled in First Name field with 'Sarah' on internal:attr=[placeholder="First Name"i]
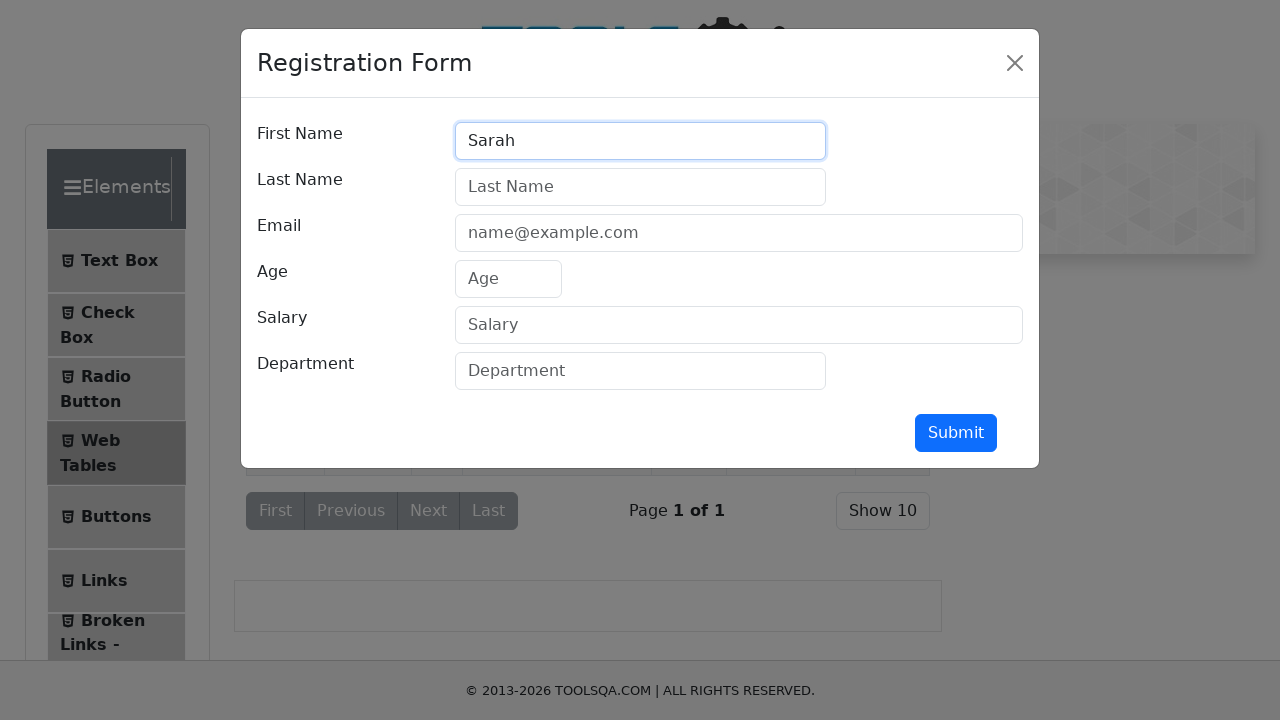

Filled in Last Name field with 'Williams' on internal:attr=[placeholder="Last Name"i]
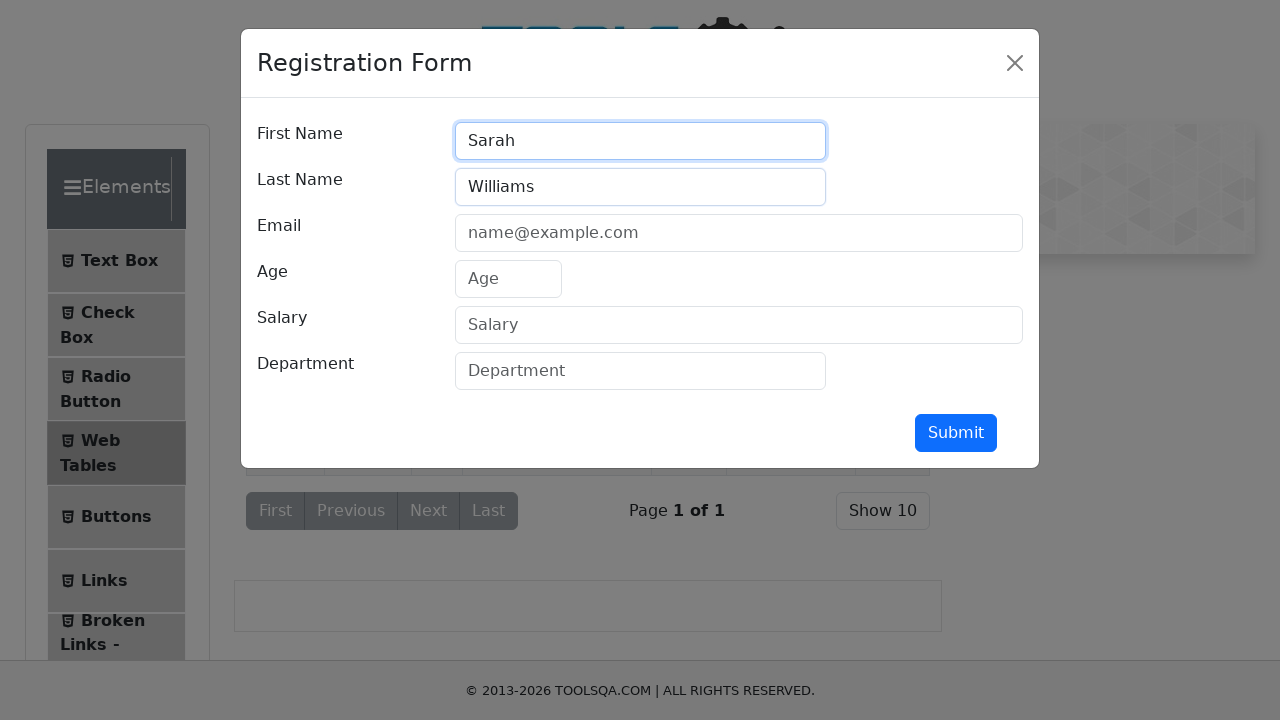

Filled in Email field with 'sarah.williams@example.com' on internal:attr=[placeholder="name@example.com"i]
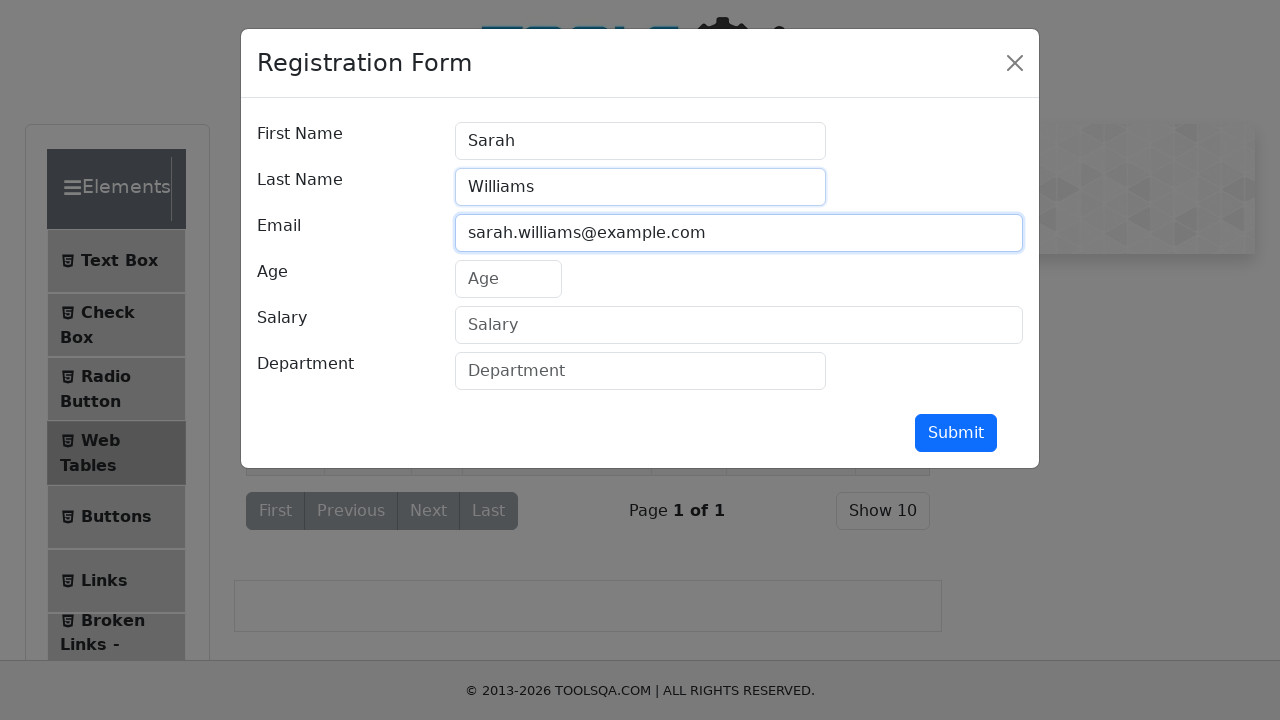

Filled in Age field with '28' on internal:role=textbox[name="Age"i]
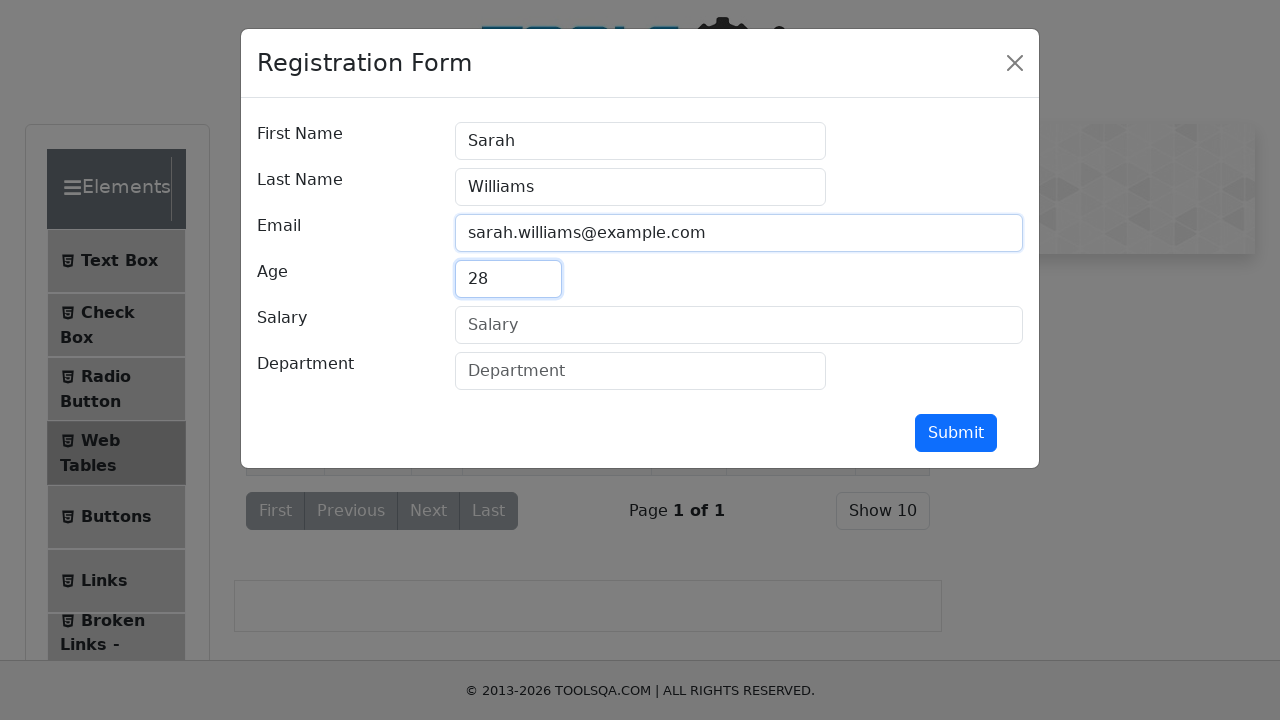

Filled in Salary field with '75000' on internal:role=textbox[name="Salary"i]
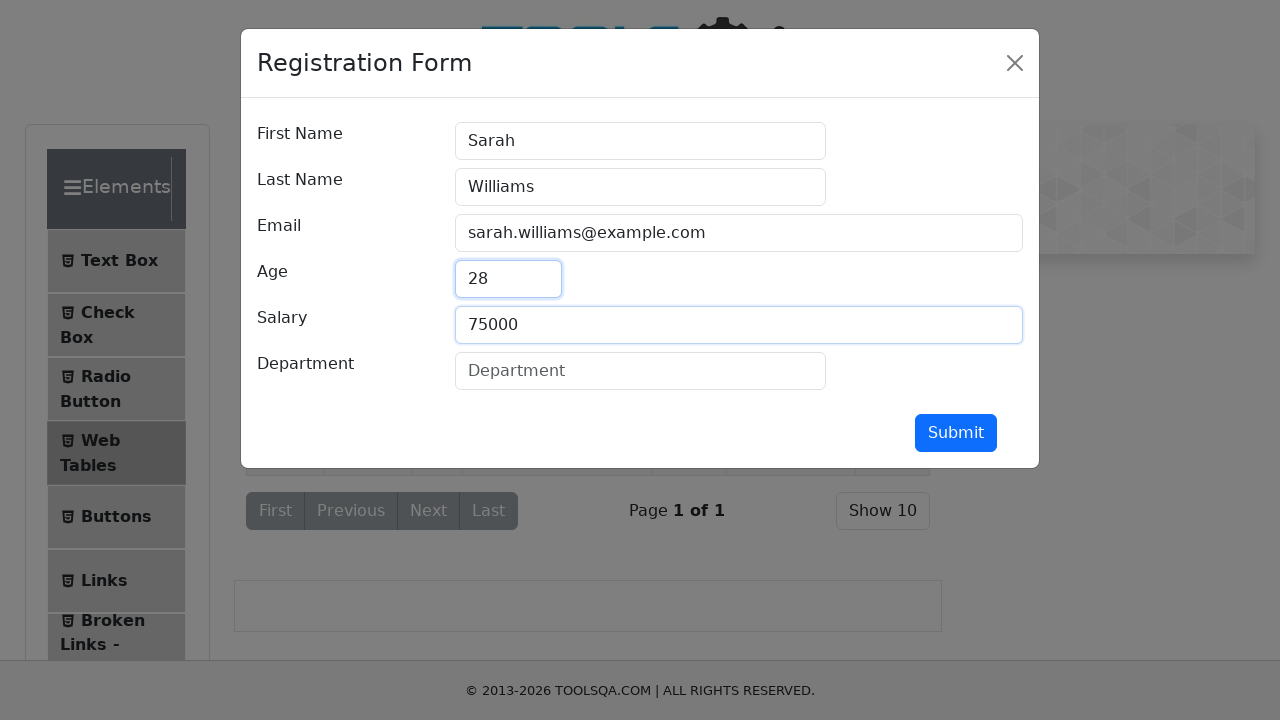

Filled in Department field with 'Engineering' on internal:role=textbox[name="Department"i]
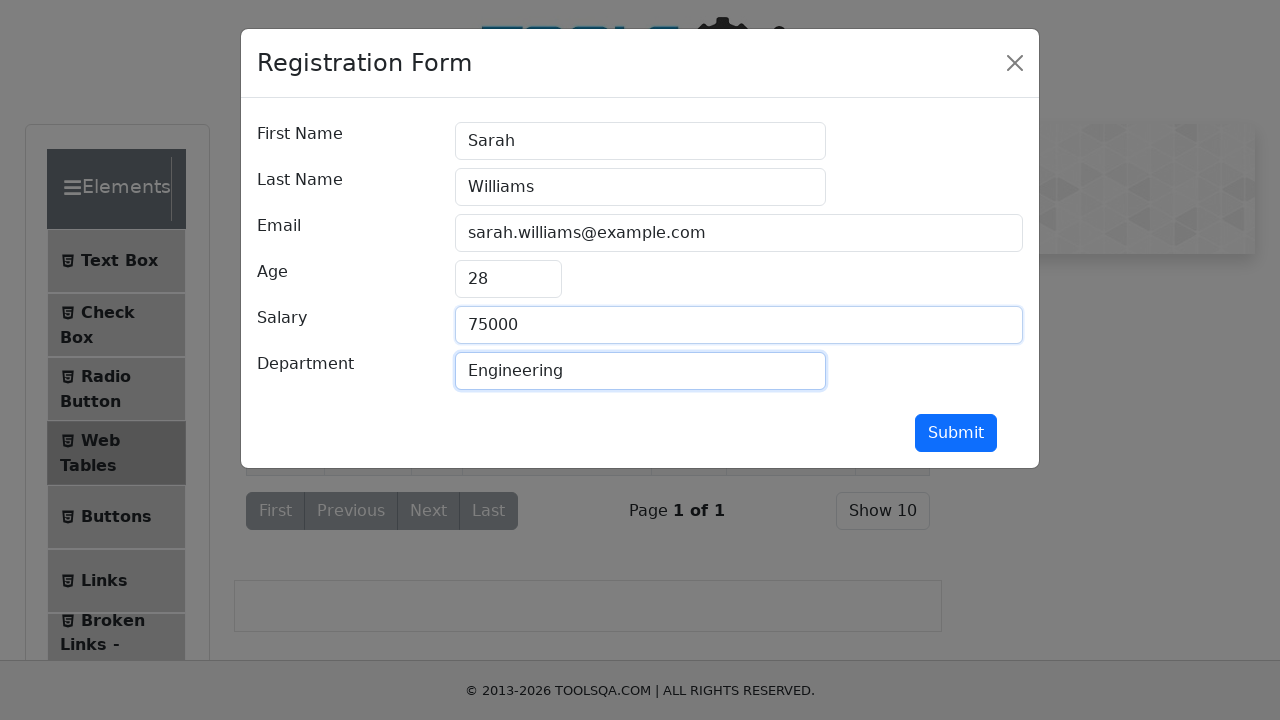

Clicked Submit button to add new record at (956, 433) on internal:role=button[name="Submit"i]
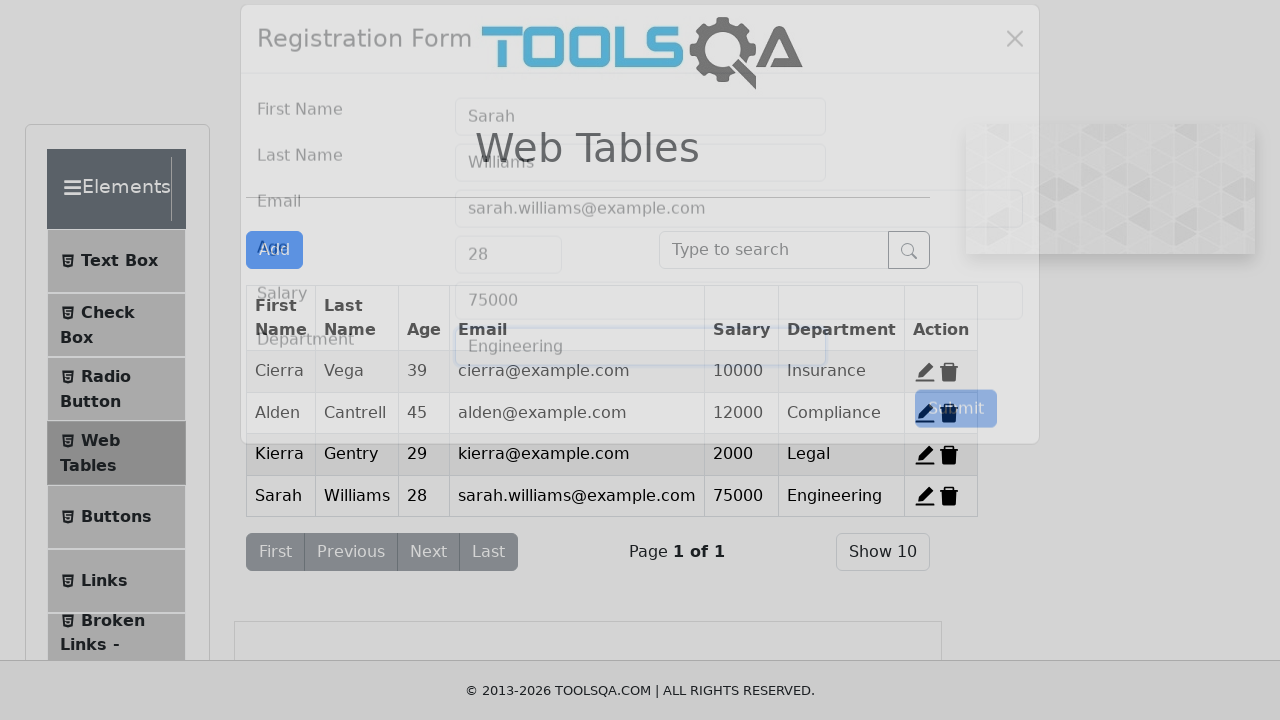

Clicked delete button for record 2 at (949, 413) on #delete-record-2
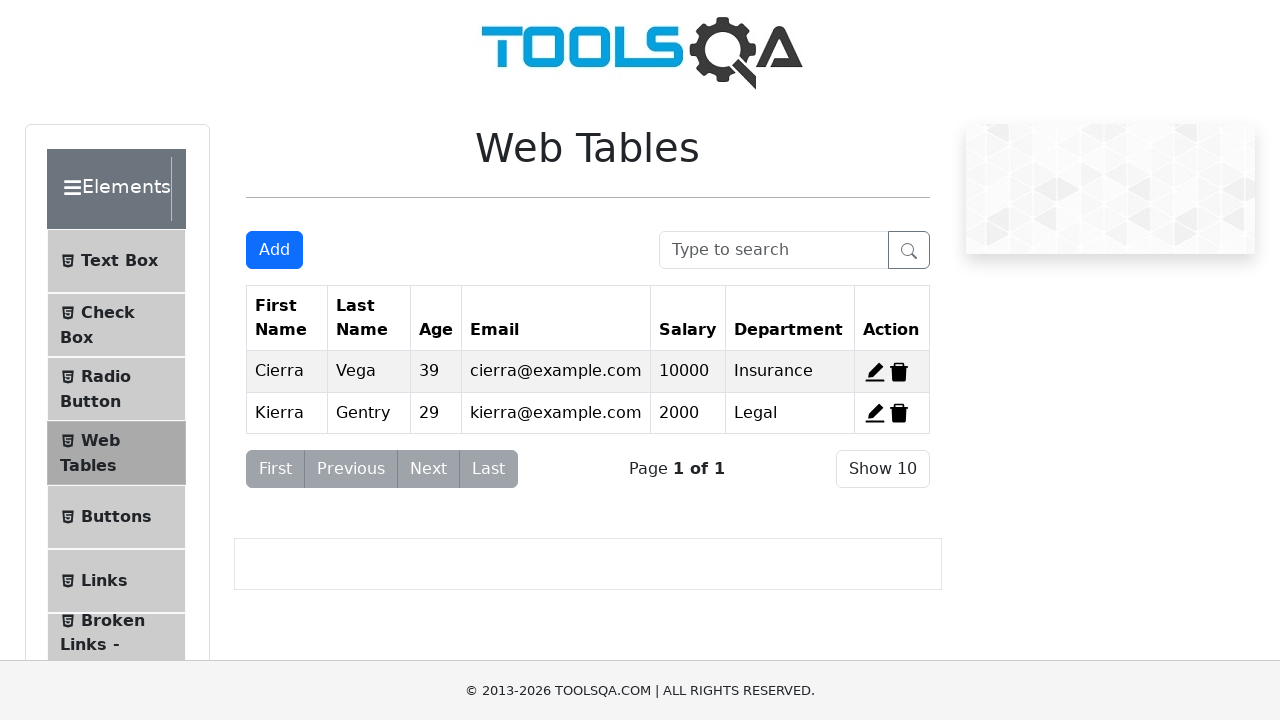

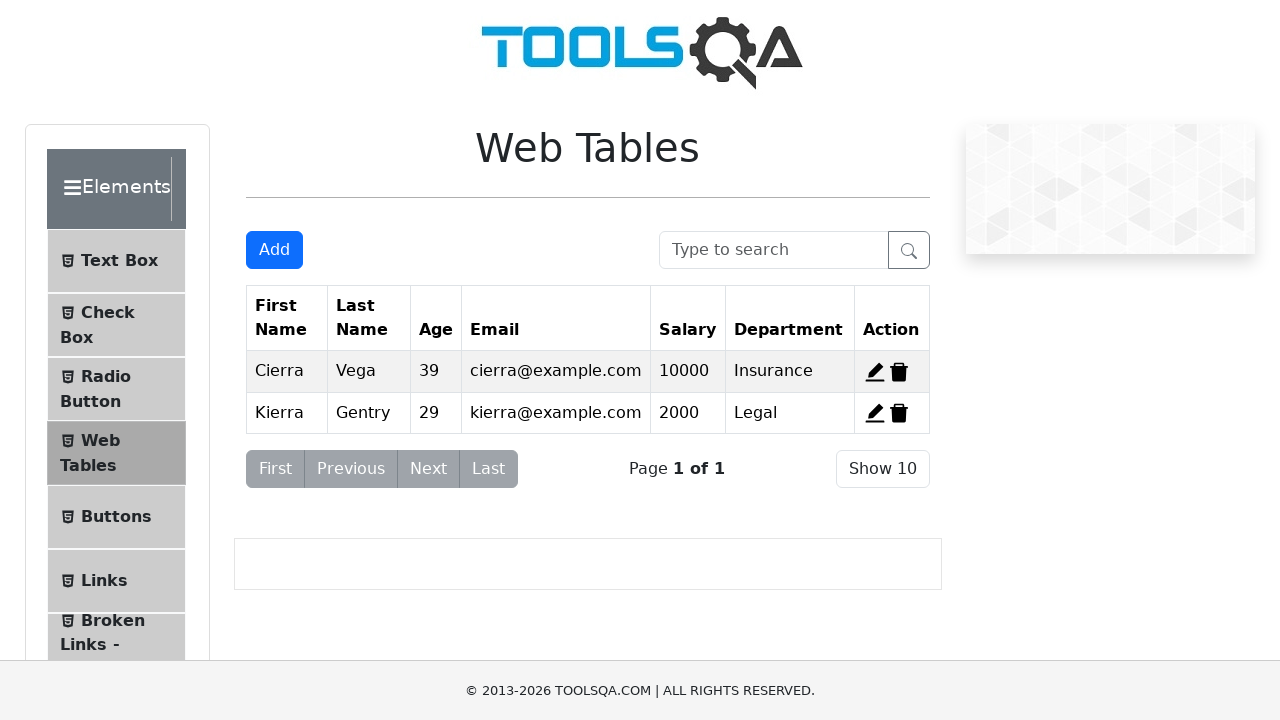